Tests multiple window handling by clicking a link that opens a new window, switching to the new window, and then switching back to the original window

Starting URL: https://the-internet.herokuapp.com/windows

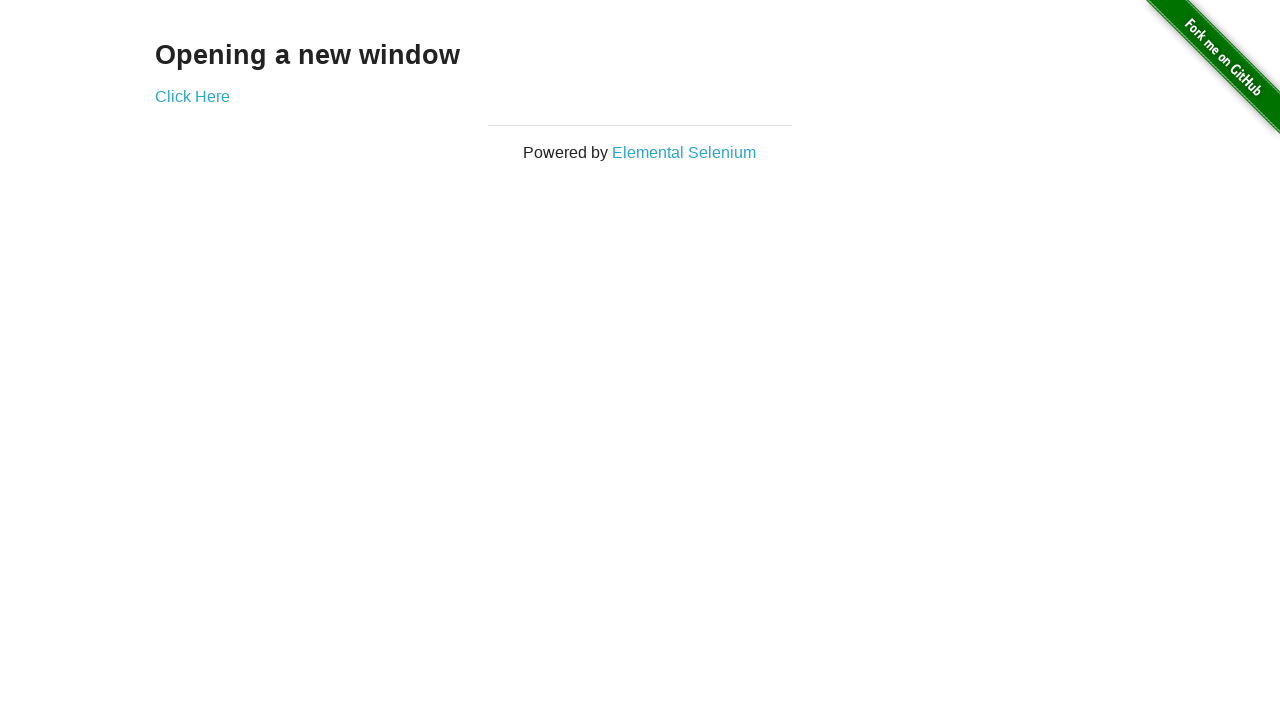

Clicked 'Click Here' link to open new window at (192, 96) on xpath=//a[text()='Click Here']
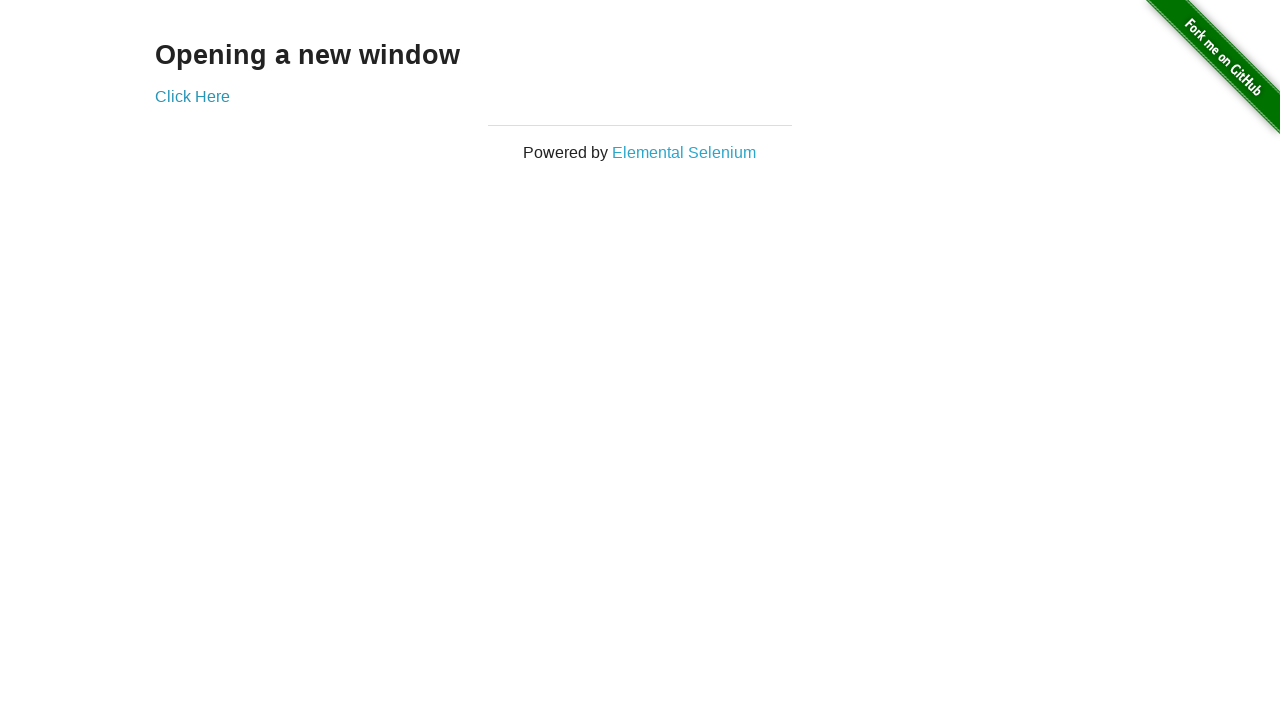

New window opened and captured
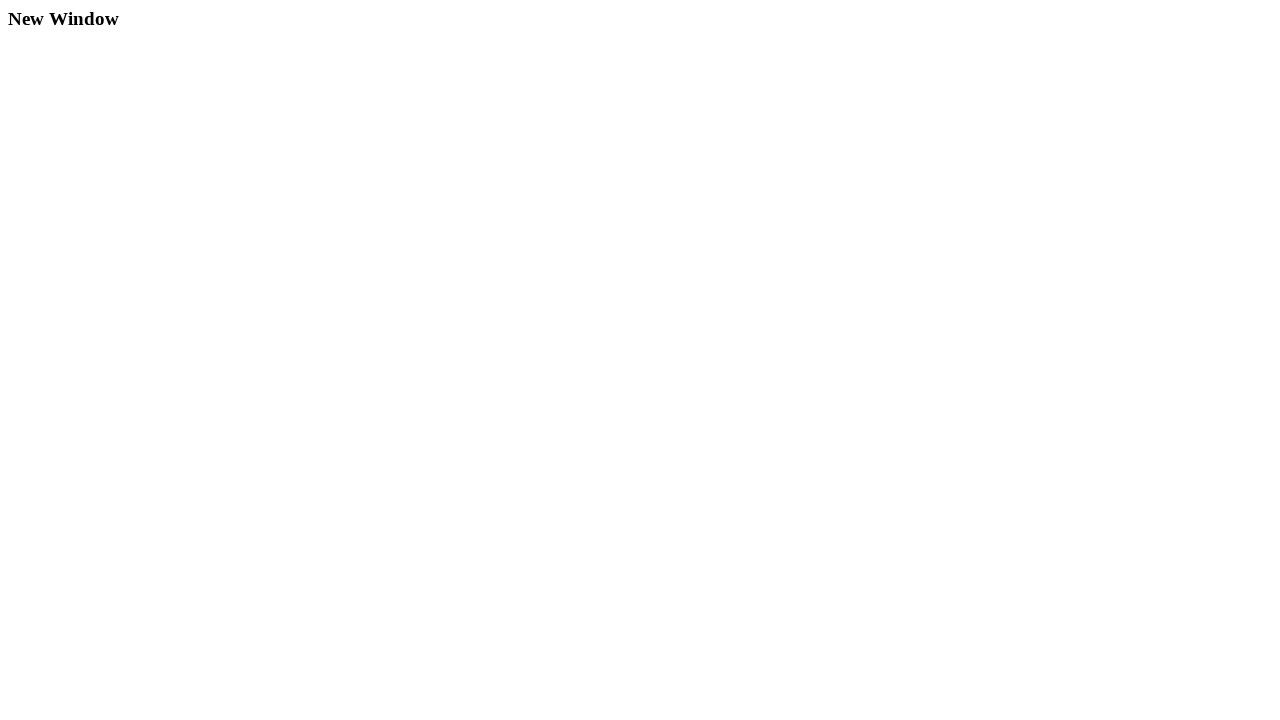

New page finished loading
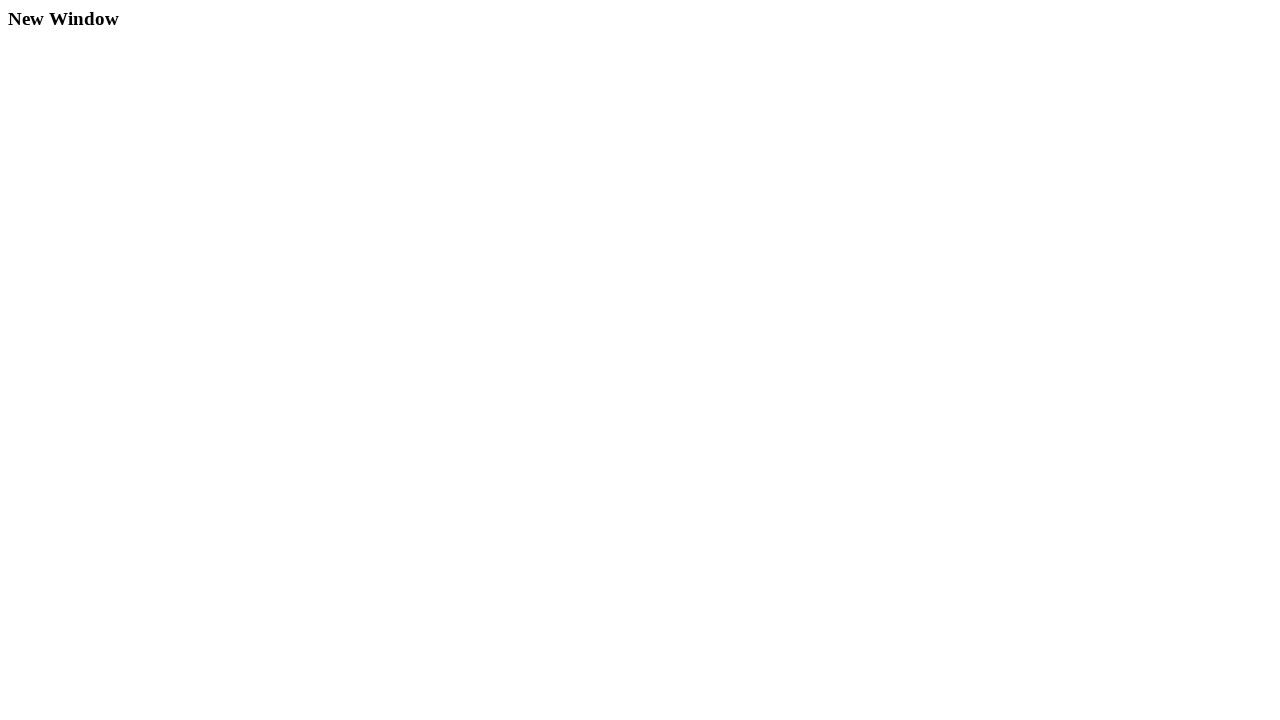

Verified new window: title='New Window', url='https://the-internet.herokuapp.com/windows/new'
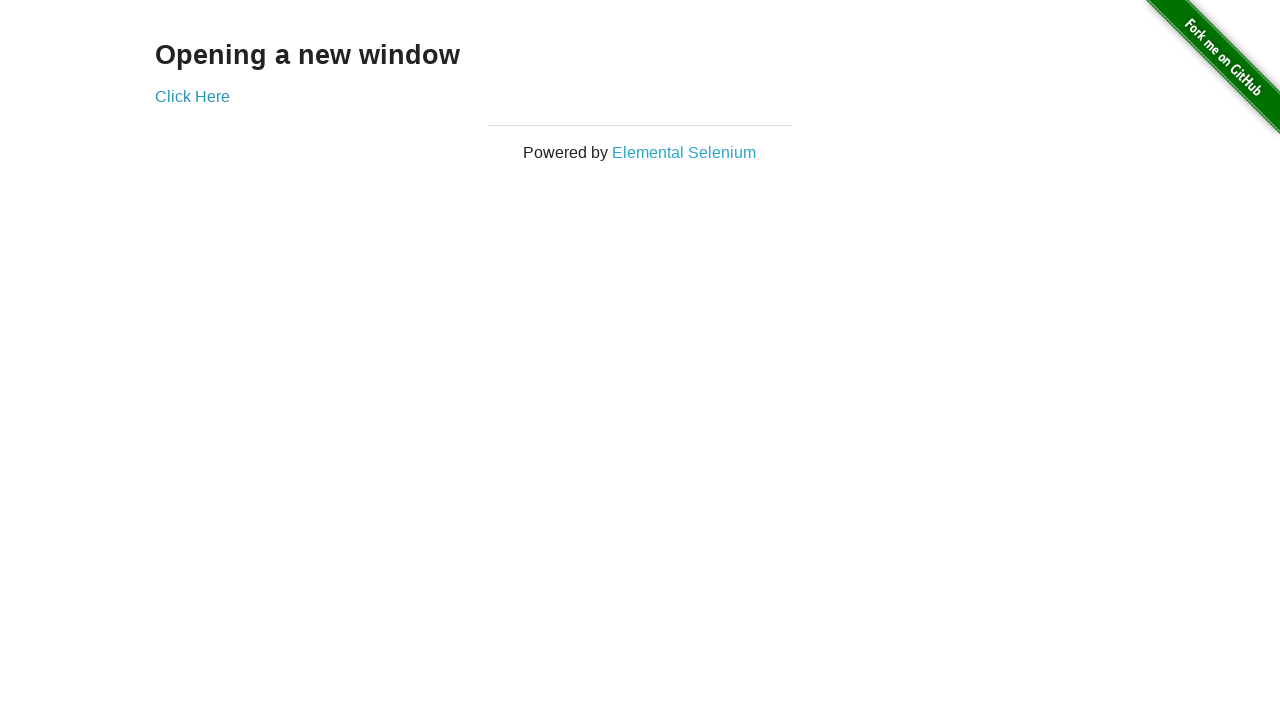

Switched back to original window: title='The Internet', url='https://the-internet.herokuapp.com/windows'
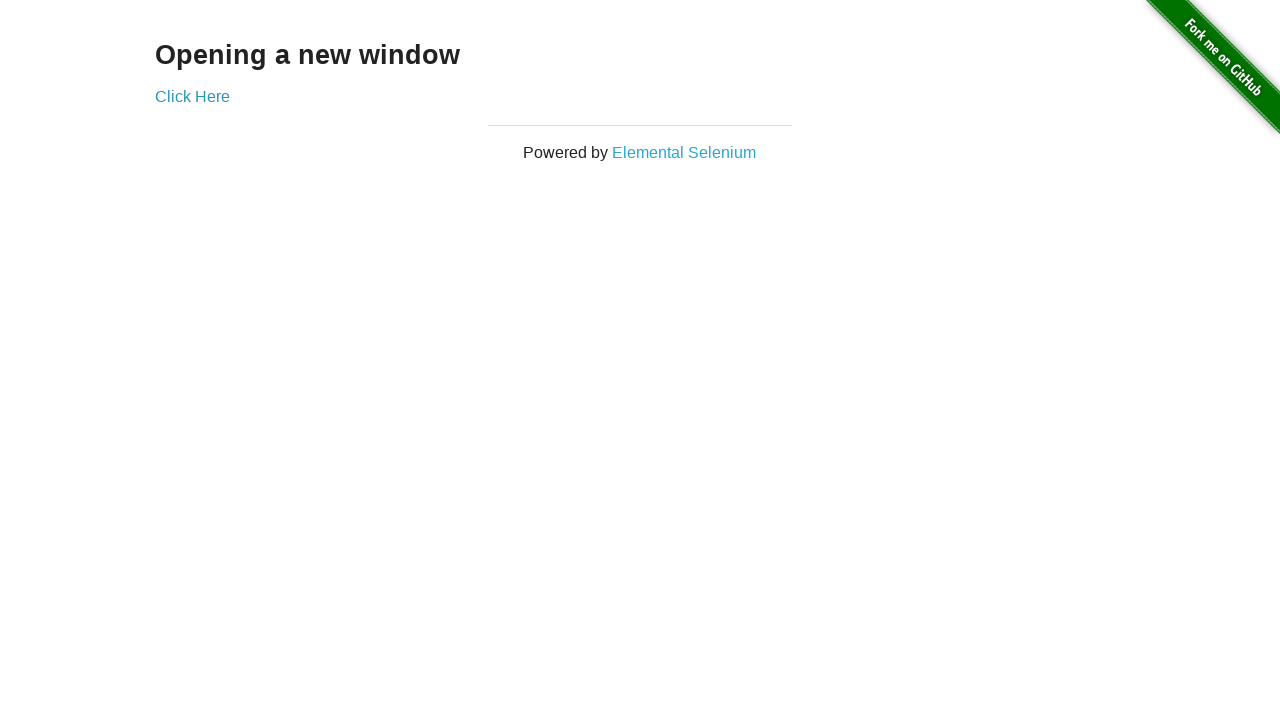

Closed the new window
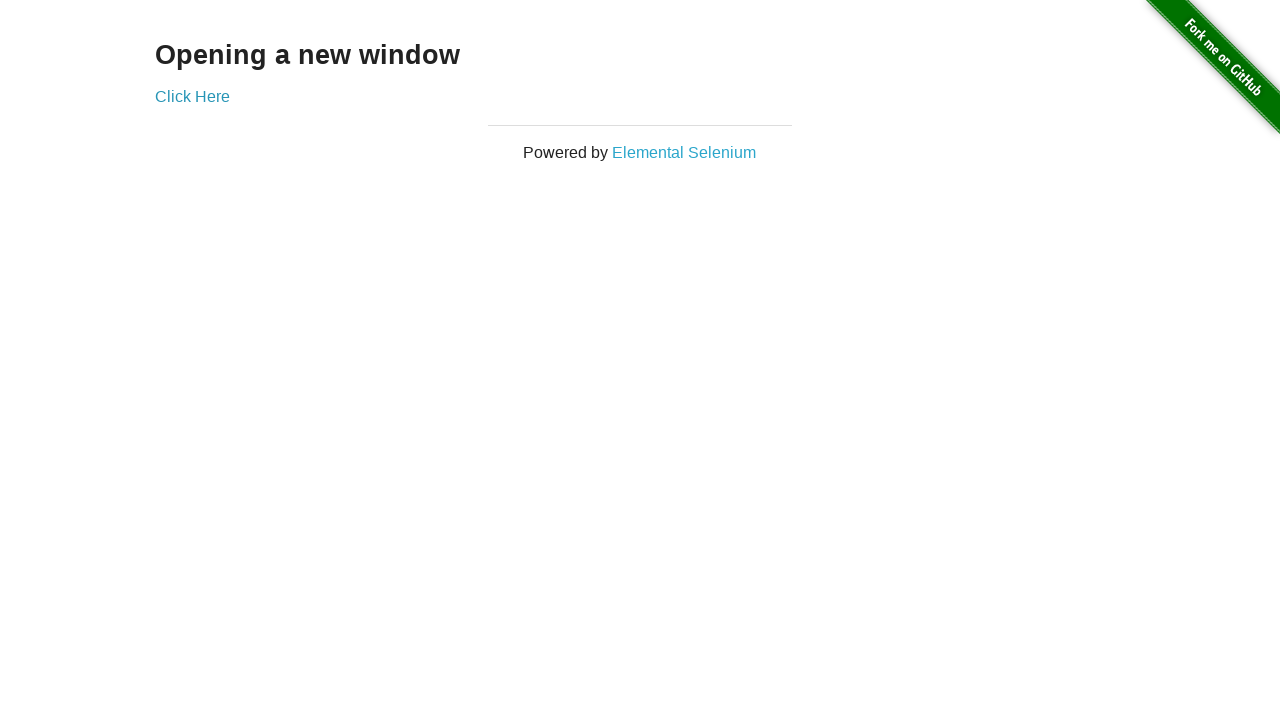

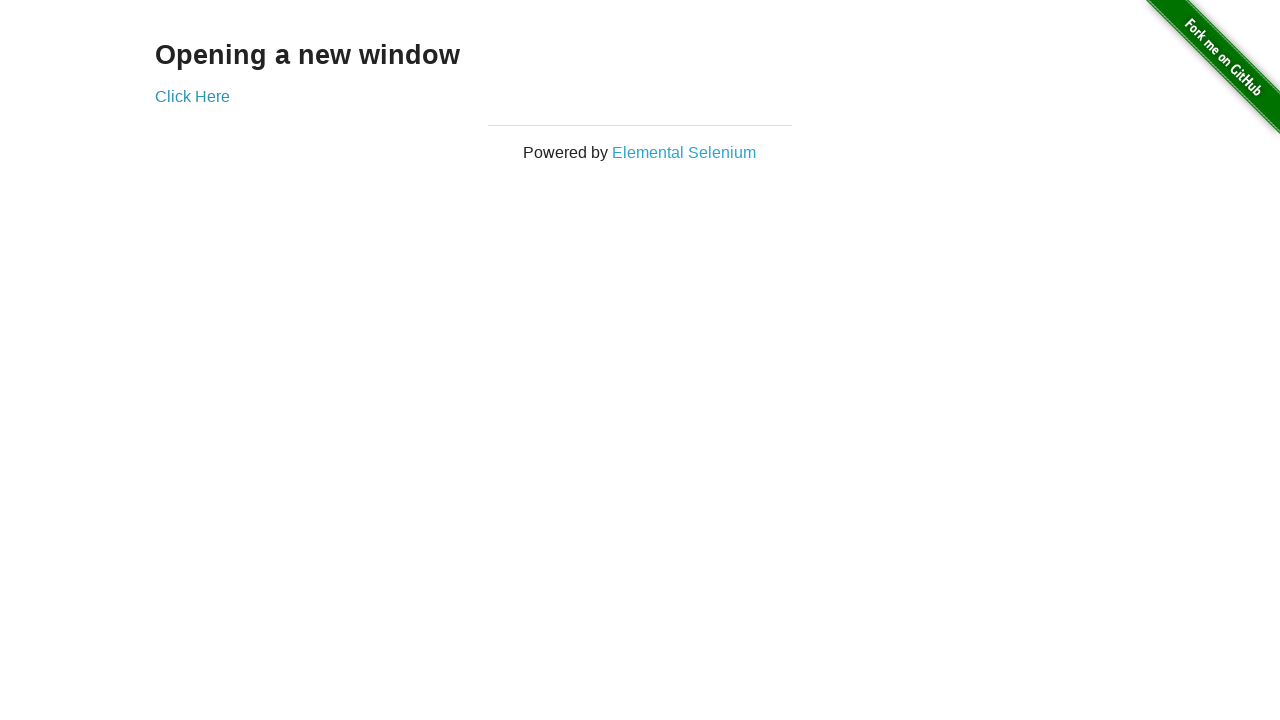